Tests an e-commerce flow on Green Kart website by searching for a product, adding it to cart with increased quantity, applying a promo code, and completing the checkout process

Starting URL: https://rahulshettyacademy.com/seleniumPractise/#/

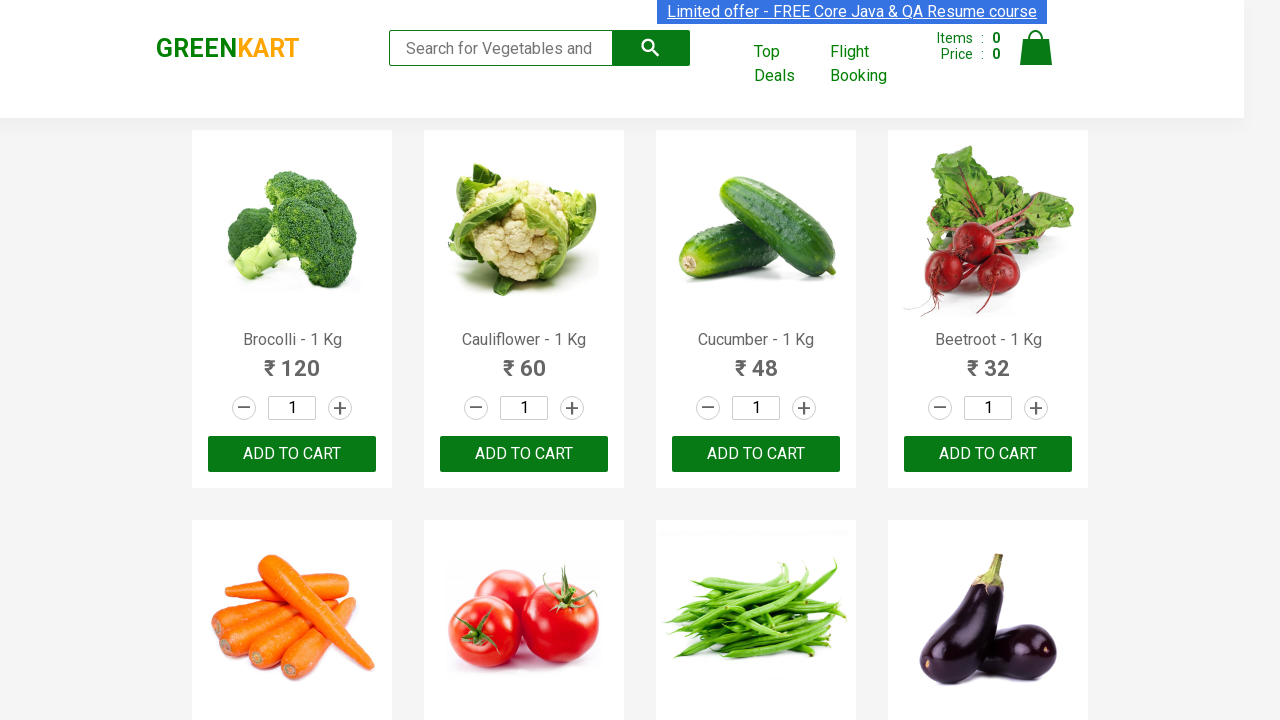

Filled search field with 'Brocolli' on [class*=search-keyword]
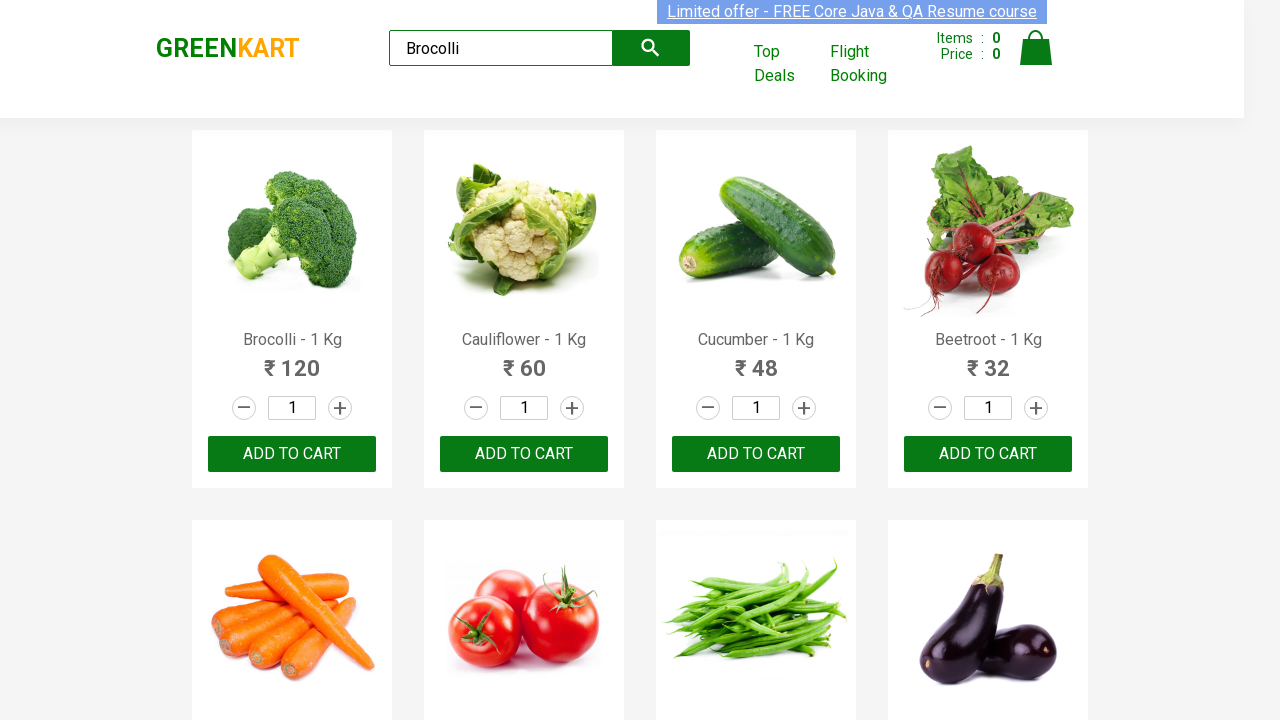

Clicked search button to search for Brocolli at (651, 48) on [class*=search-button]
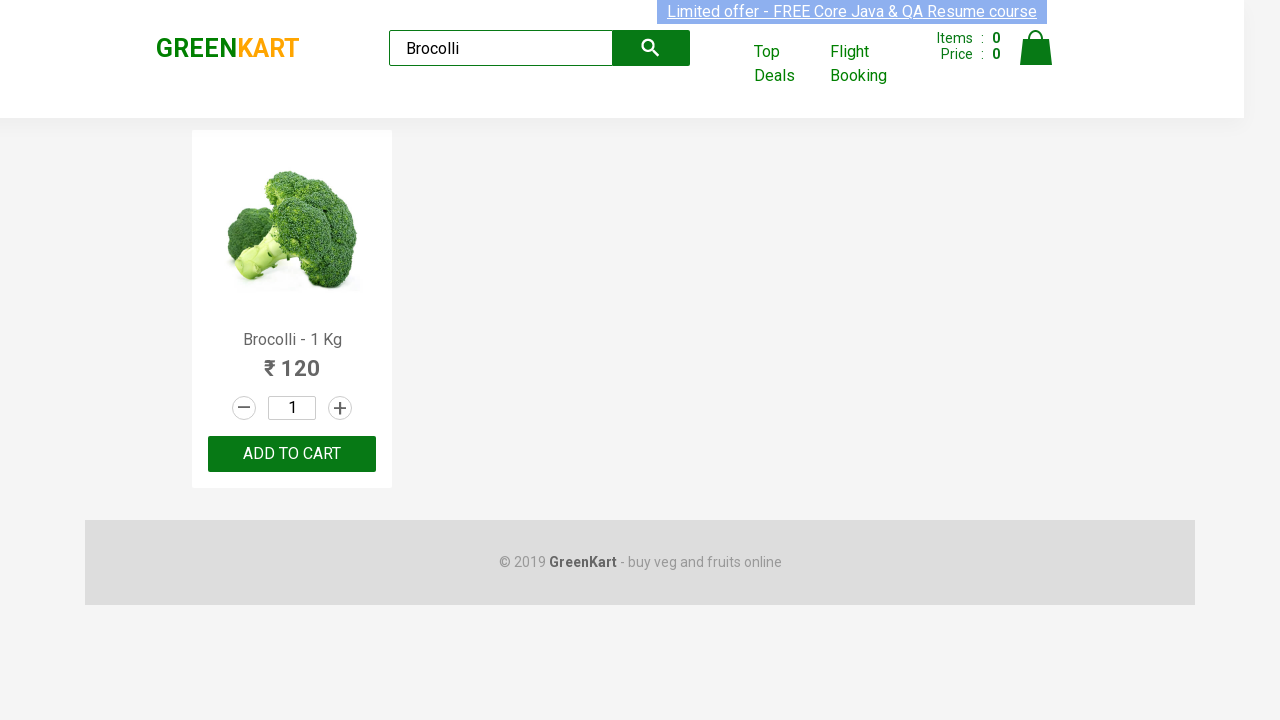

Product search results loaded and first product is visible
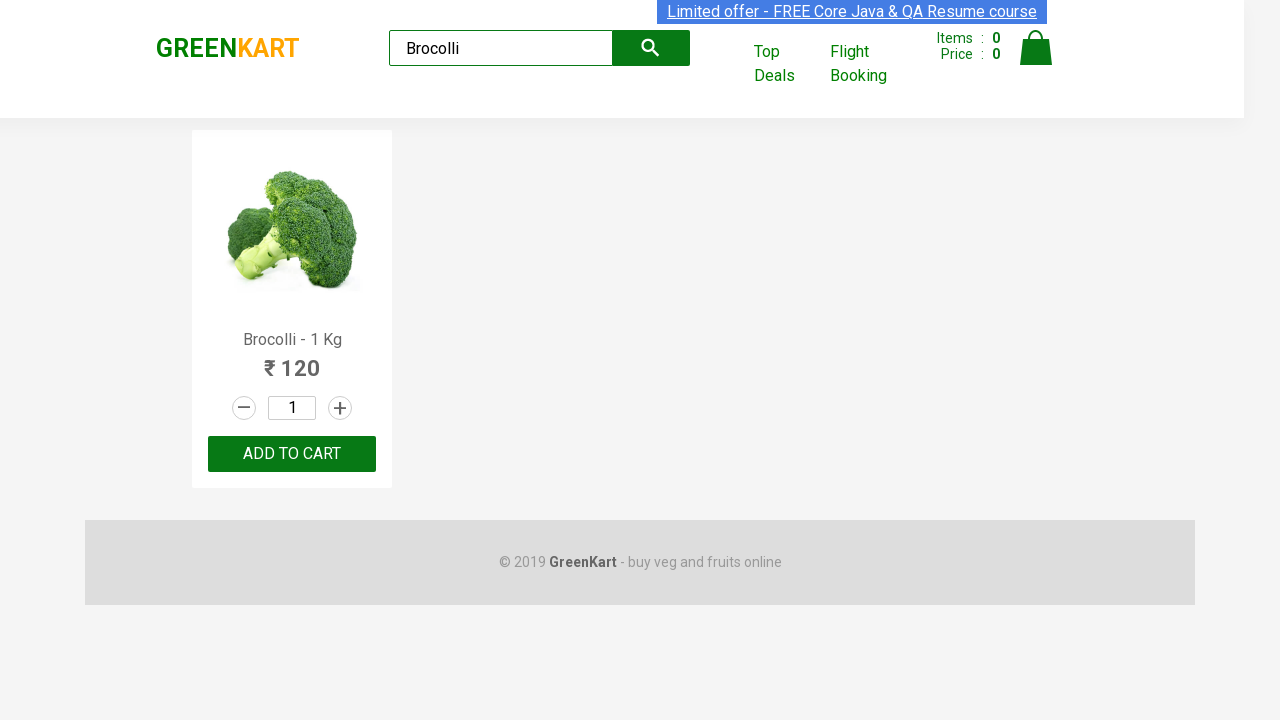

Double-clicked quantity increment button to increase quantity to 3 at (340, 408) on [class*=increment]
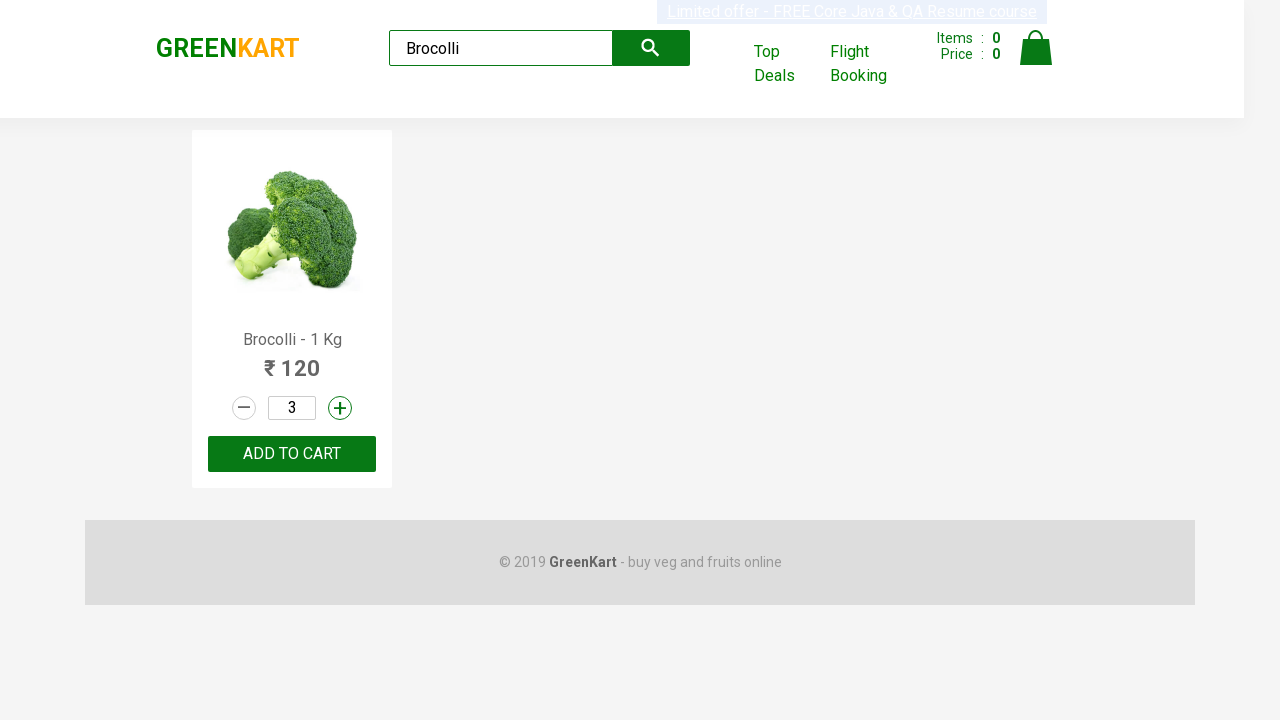

Clicked 'ADD TO CART' button to add Brocolli to cart at (292, 454) on button:has-text("ADD TO CART")
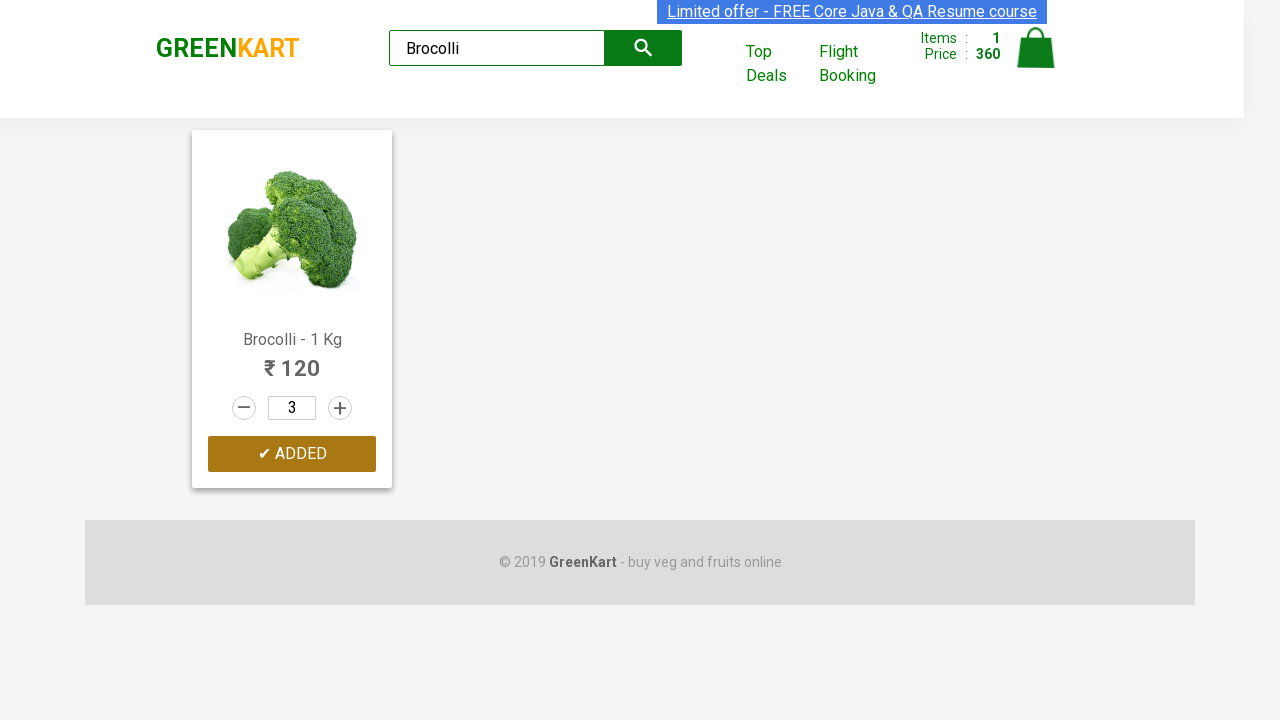

Clicked 'ADDED' button to confirm product was added to cart at (292, 454) on button:has-text("ADDED")
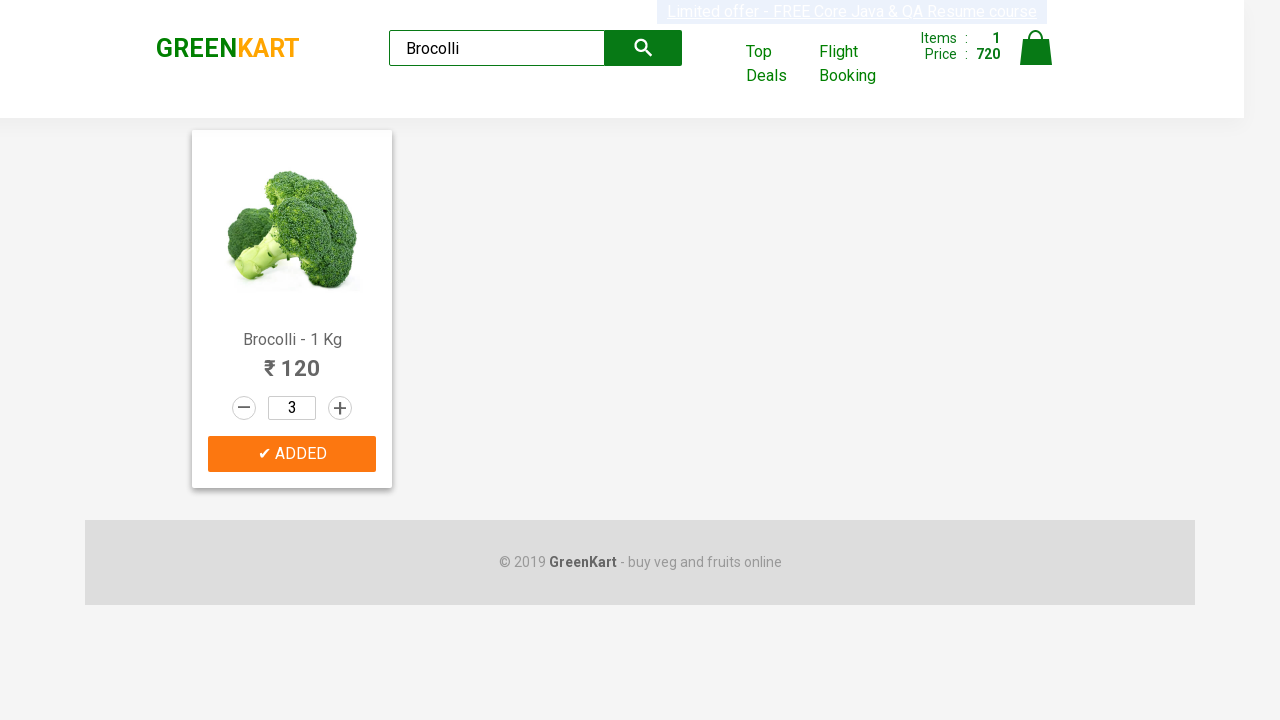

Clicked cart icon to open shopping cart at (1036, 59) on a.cart-icon
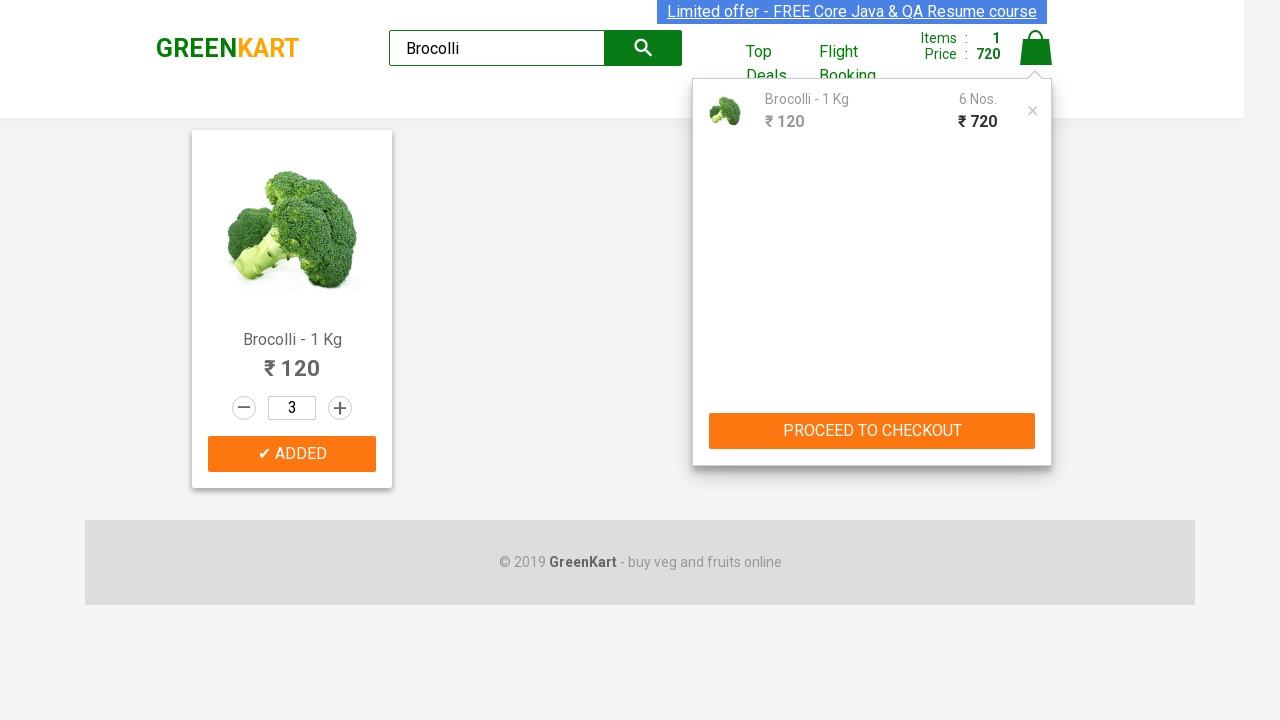

Cart preview loaded with cart items visible
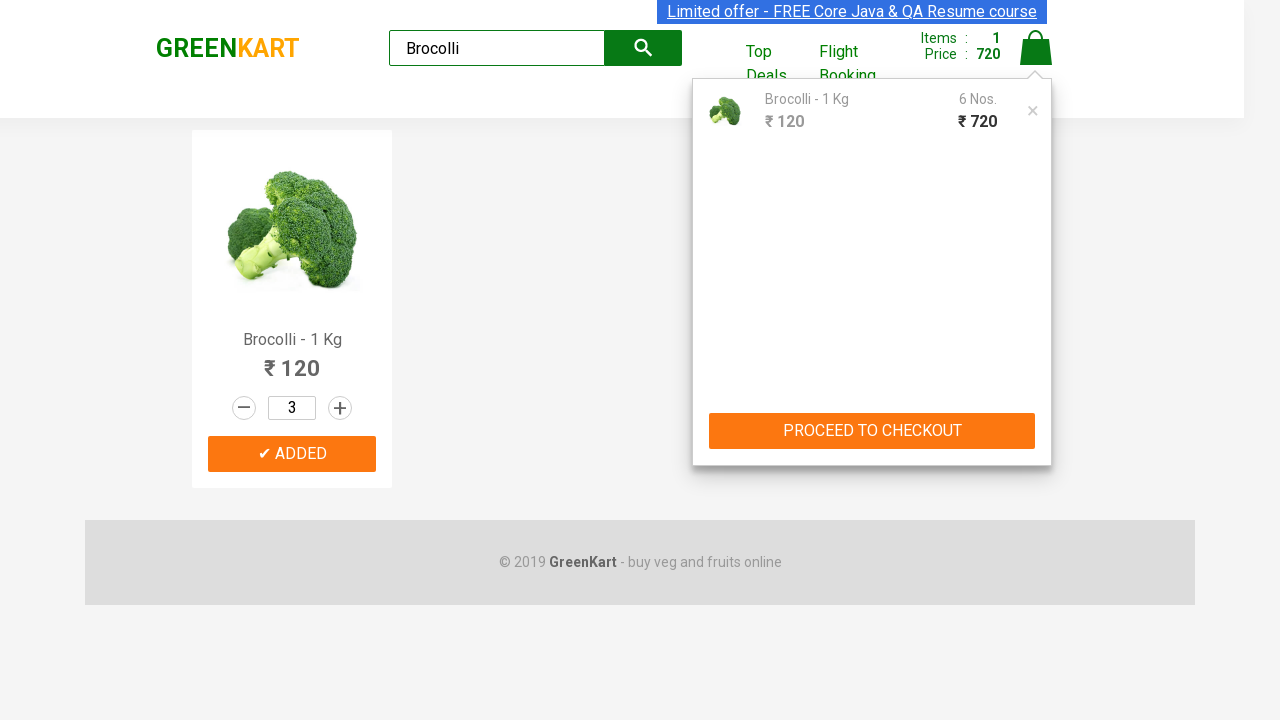

Clicked 'PROCEED TO CHECKOUT' button to begin checkout process at (872, 431) on button:has-text("PROCEED TO CHECKOUT")
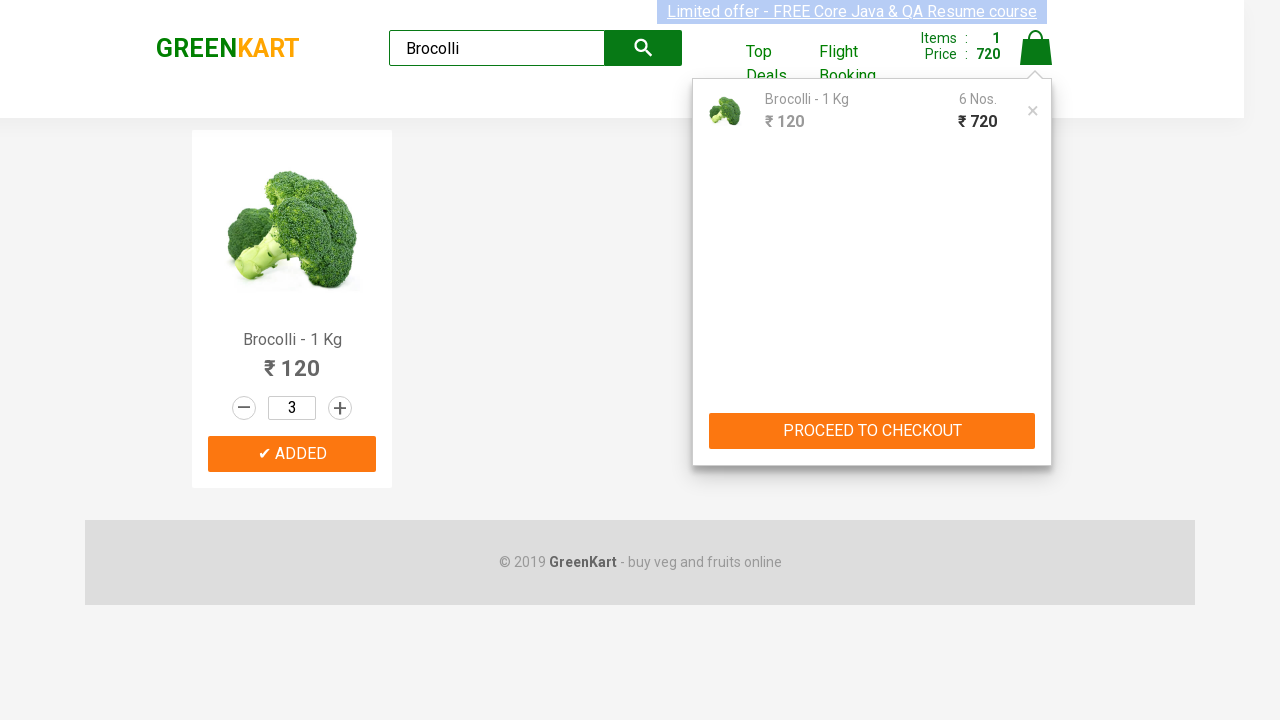

Checkout page loaded with product details visible
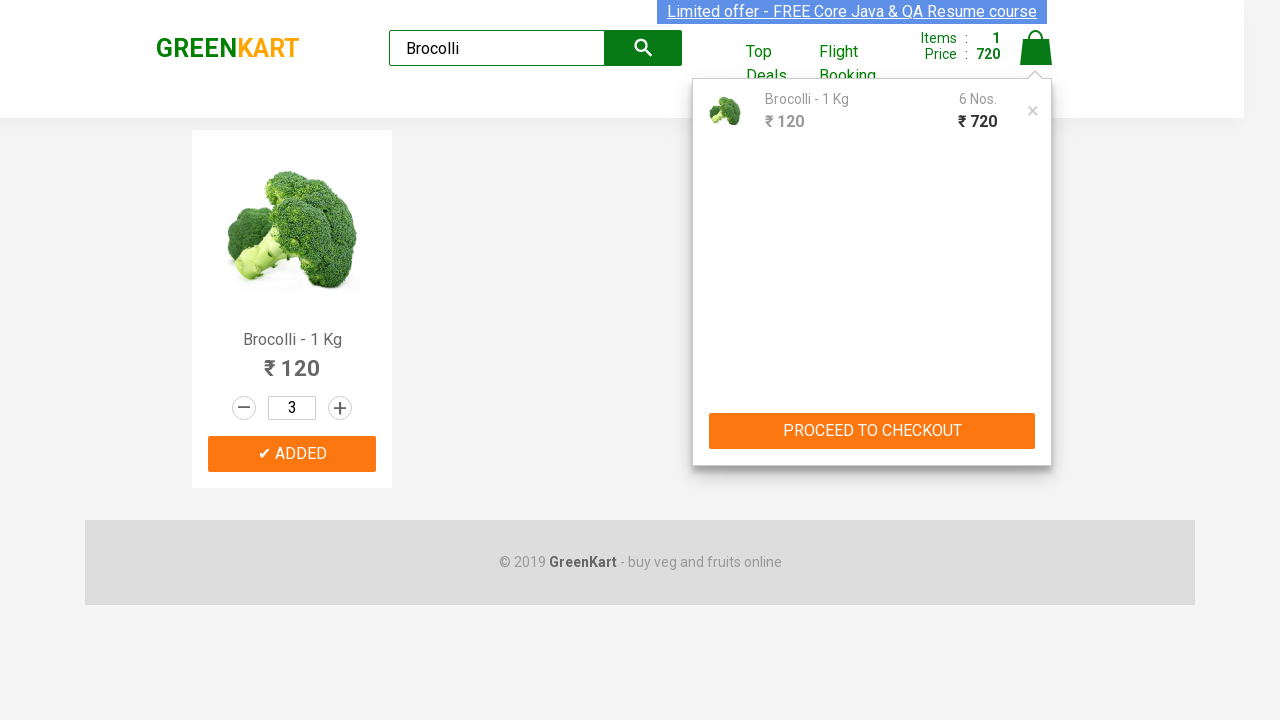

Entered promo code 'test' in the promo code field on .promoCode
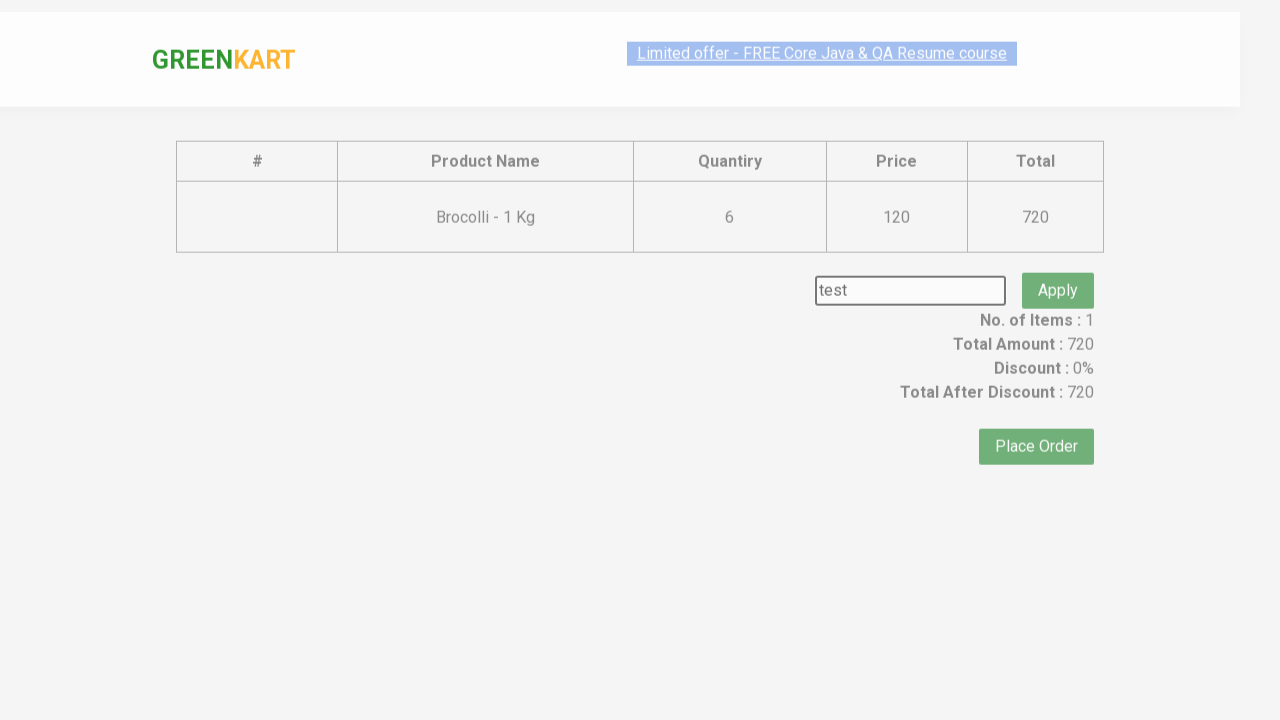

Clicked 'Apply' button to apply promo code at (1058, 264) on button:has-text("Apply")
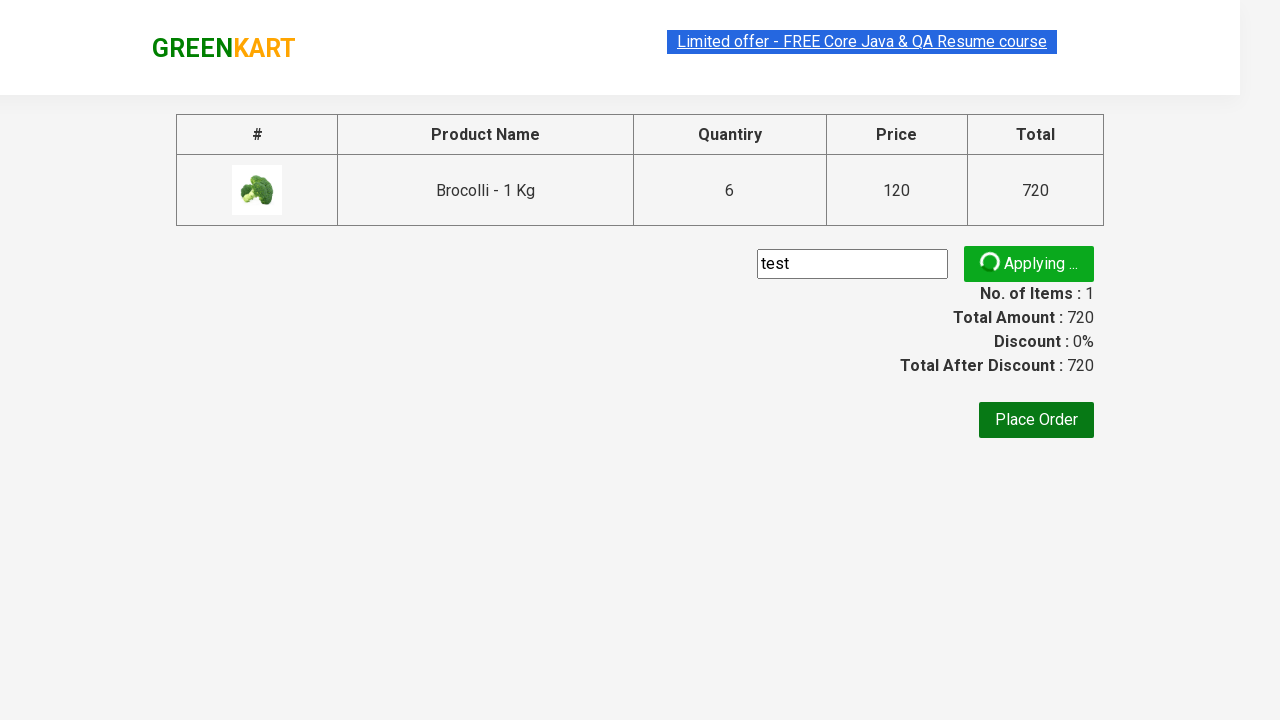

Promo code validation message appeared showing 'Invalid code ..!'
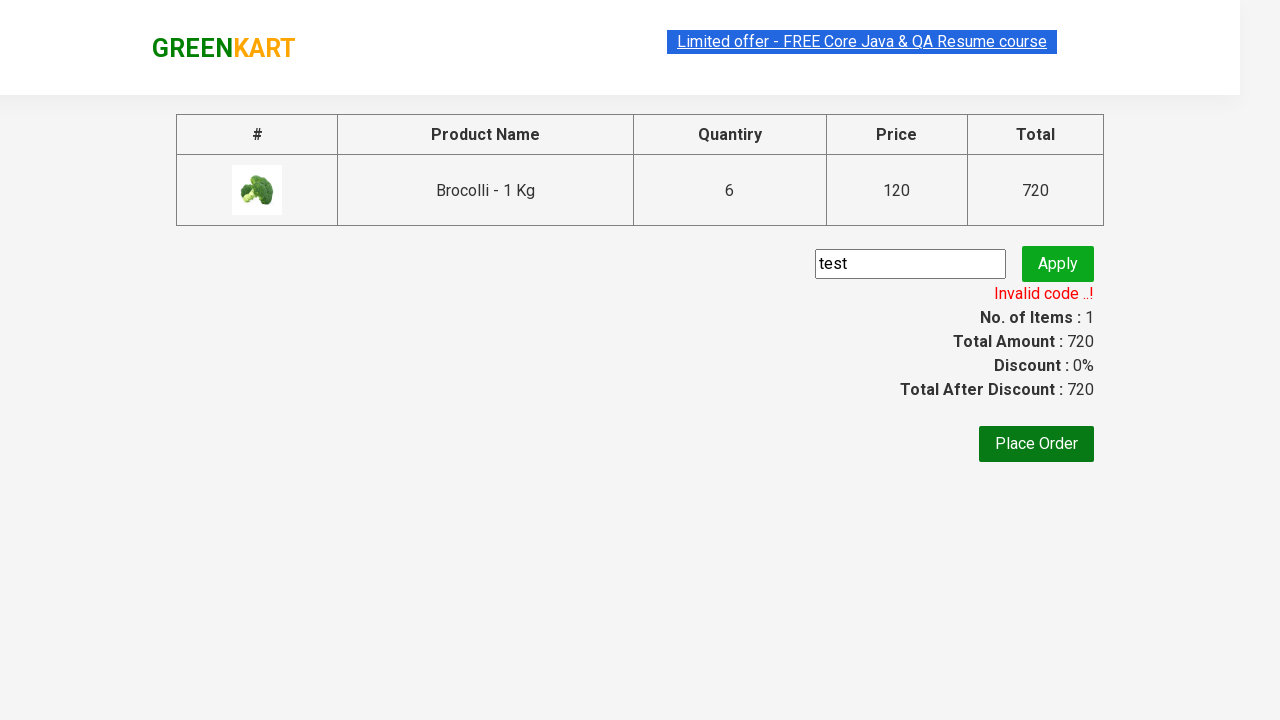

Clicked 'Place Order' button to proceed with order placement at (1036, 444) on button:has-text("Place Order")
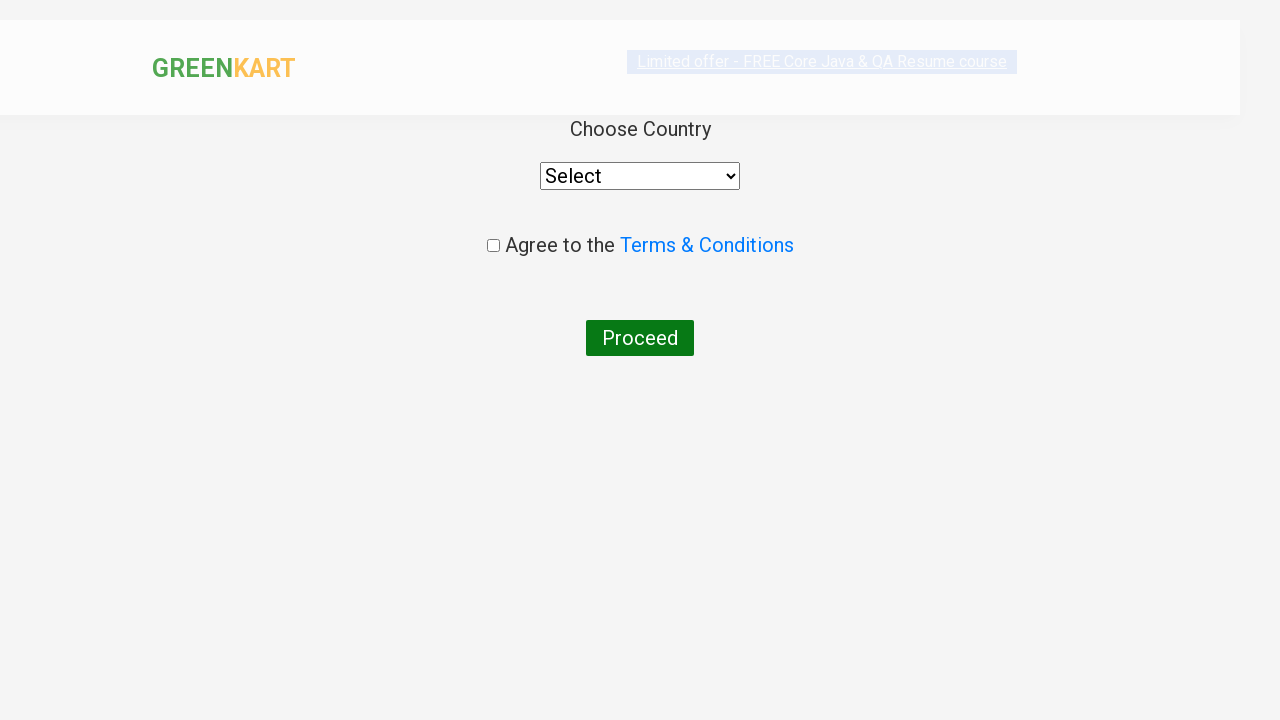

Selected 'Argentina' from country dropdown on select[style="width: 200px;"]
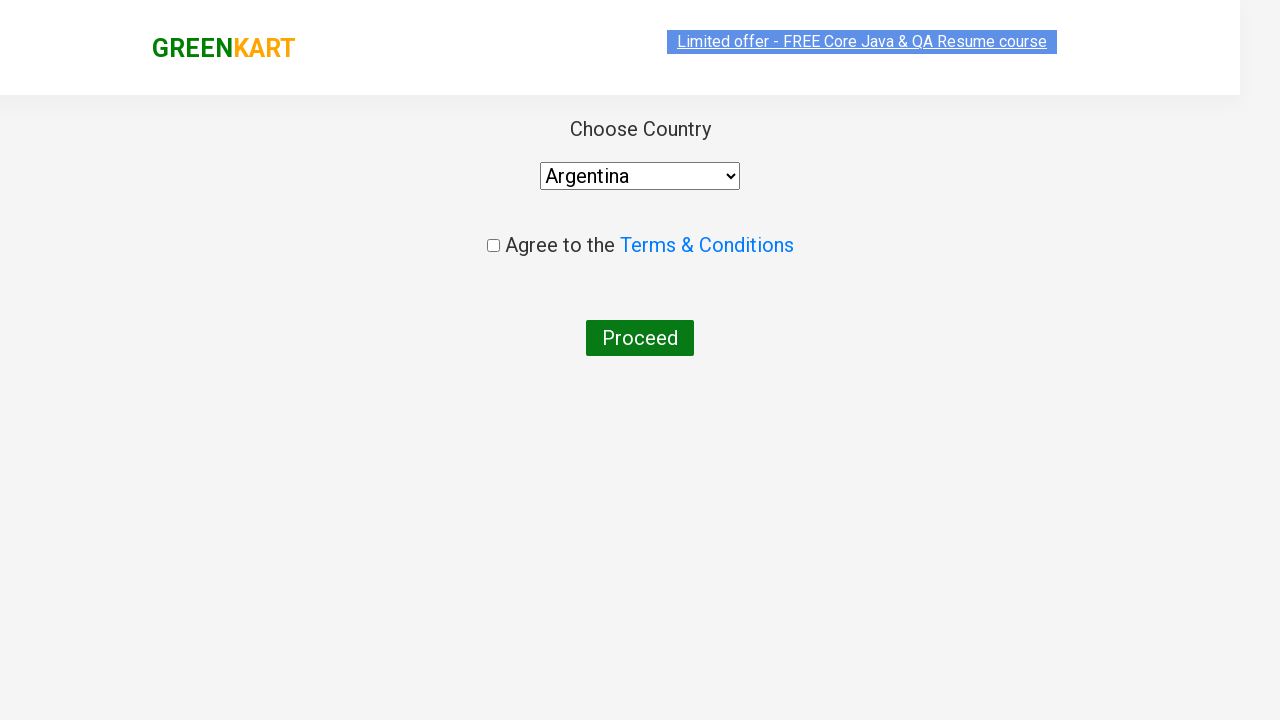

Checked agreement checkbox to accept terms and conditions at (493, 246) on .chkAgree
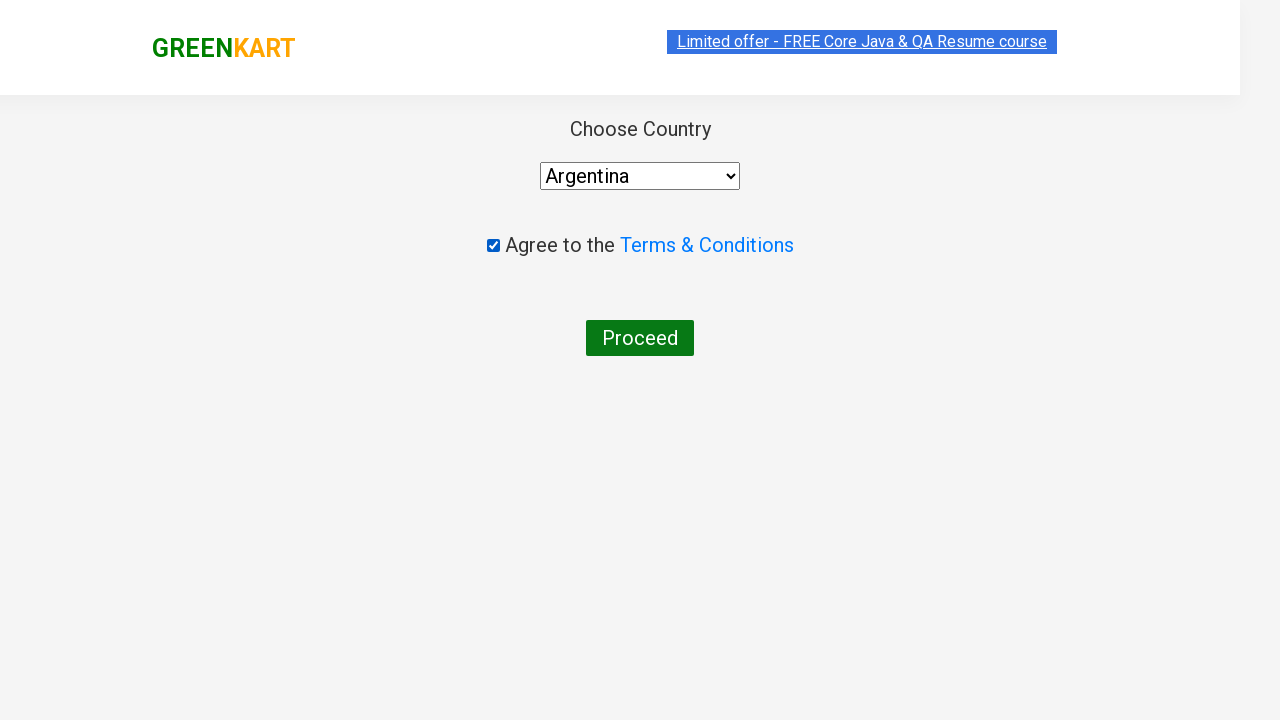

Clicked 'Proceed' button to finalize order at (640, 338) on button:has-text("Proceed")
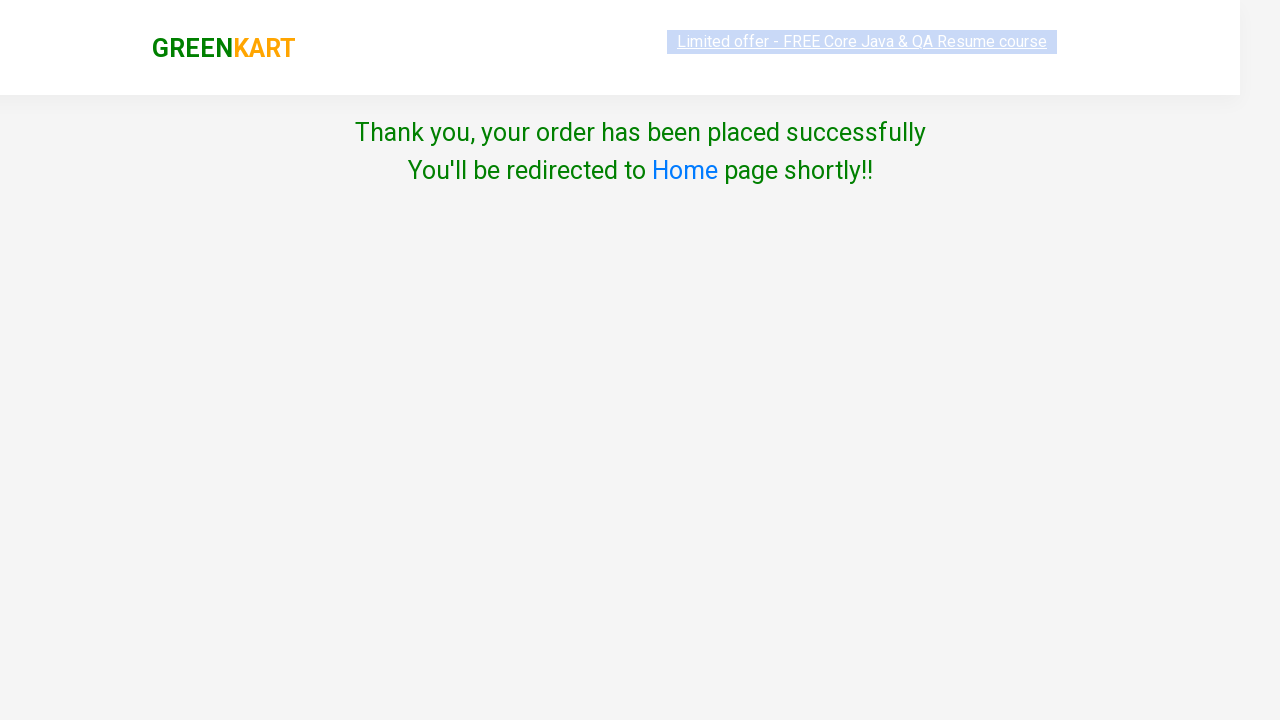

Order success message displayed: 'Thank you, your order has been placed successfully'
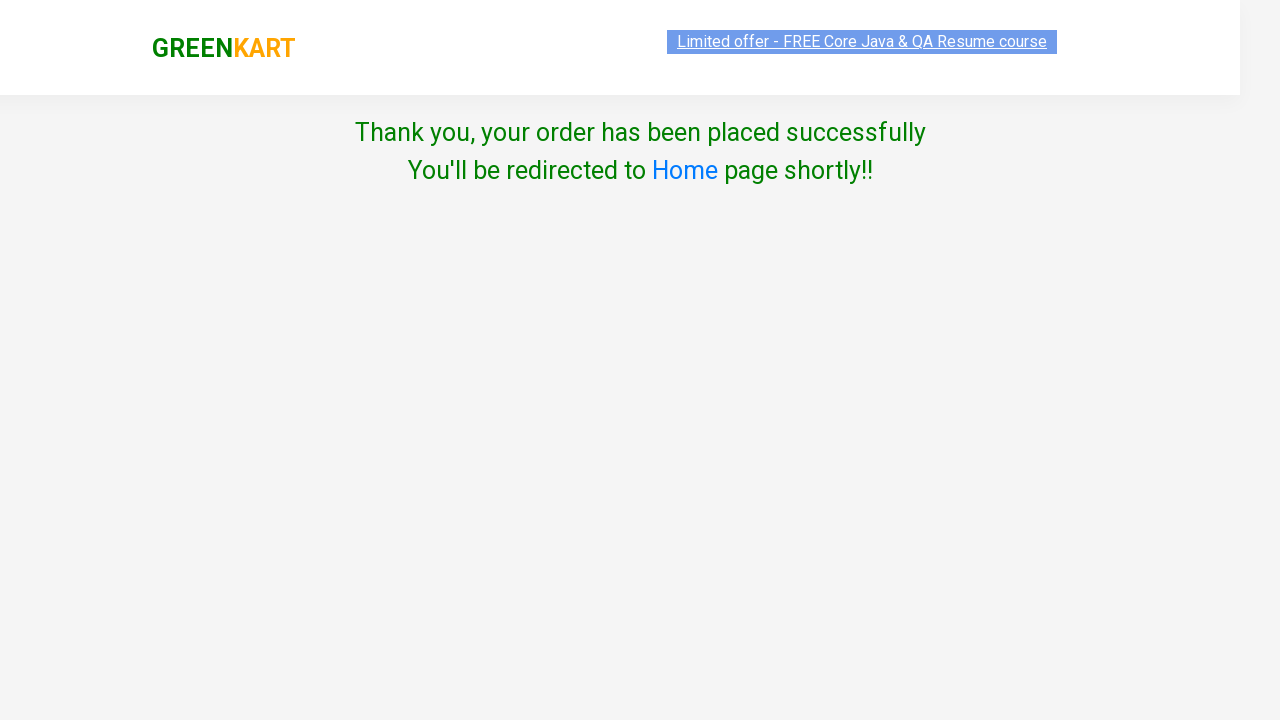

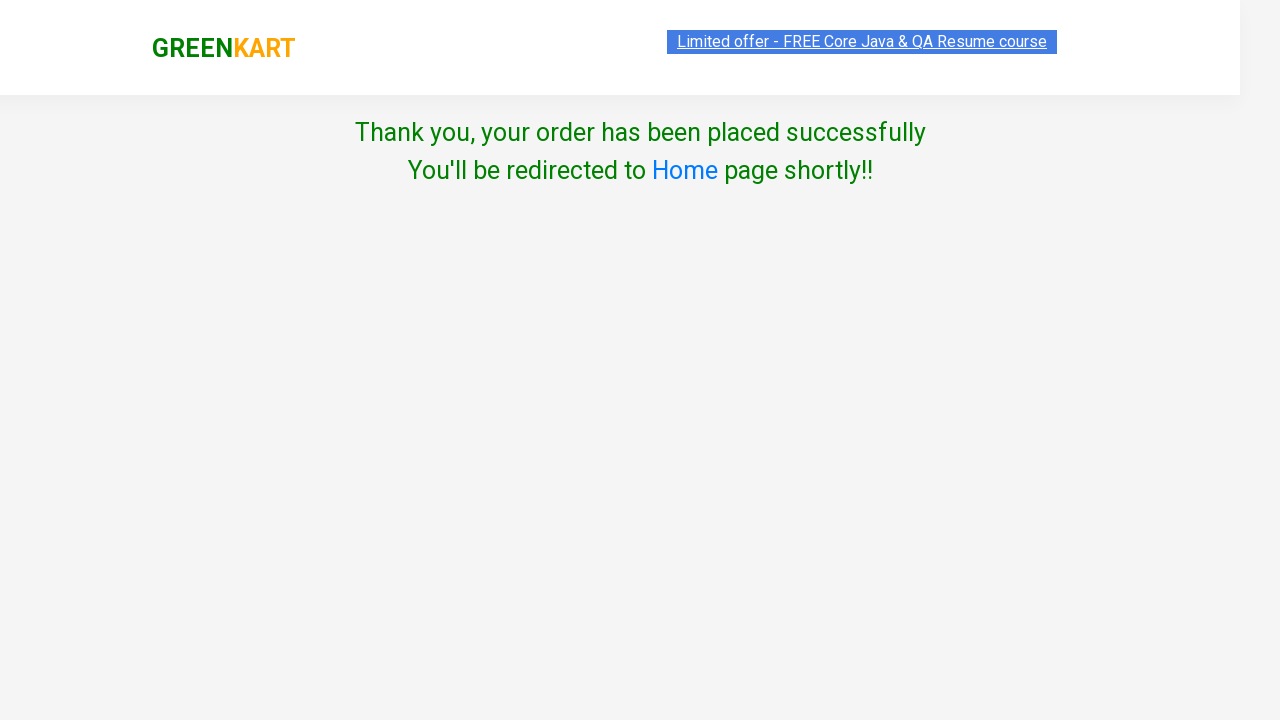